Tests the button tooltip functionality by hovering over a button and verifying the tooltip text appears correctly

Starting URL: https://demoqa.com/tool-tips

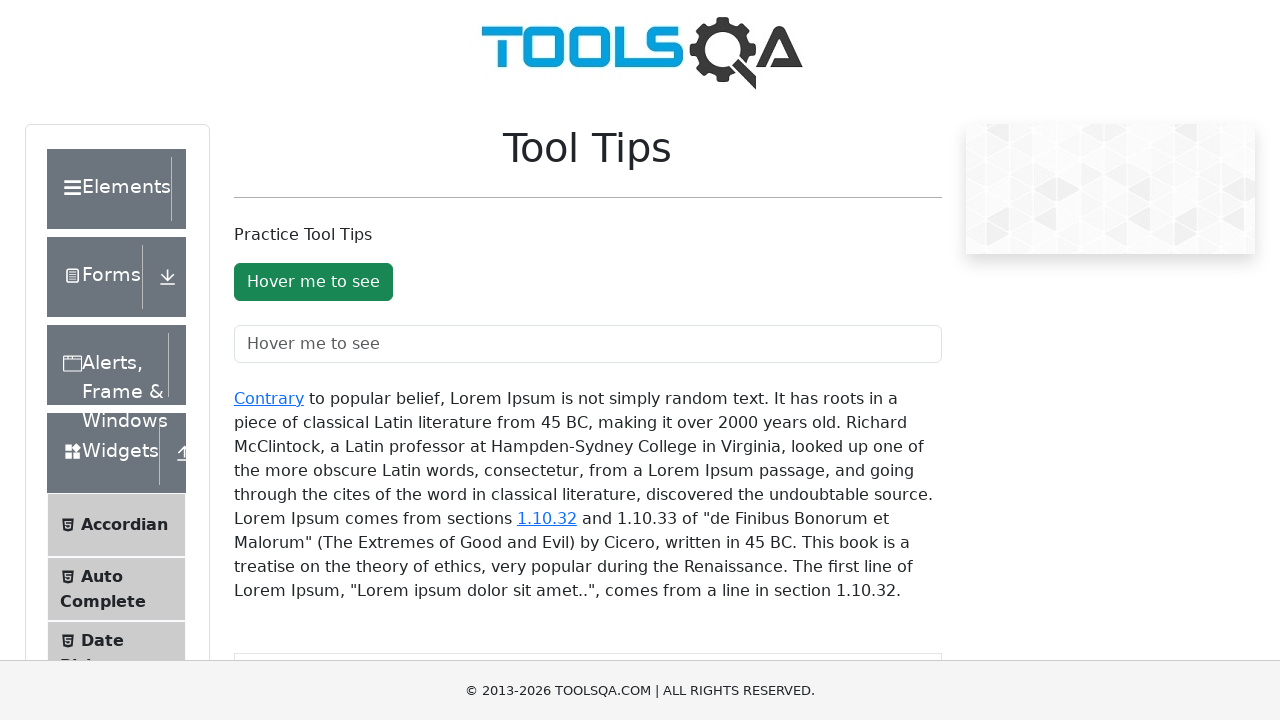

Waited for page to fully load (domcontentloaded)
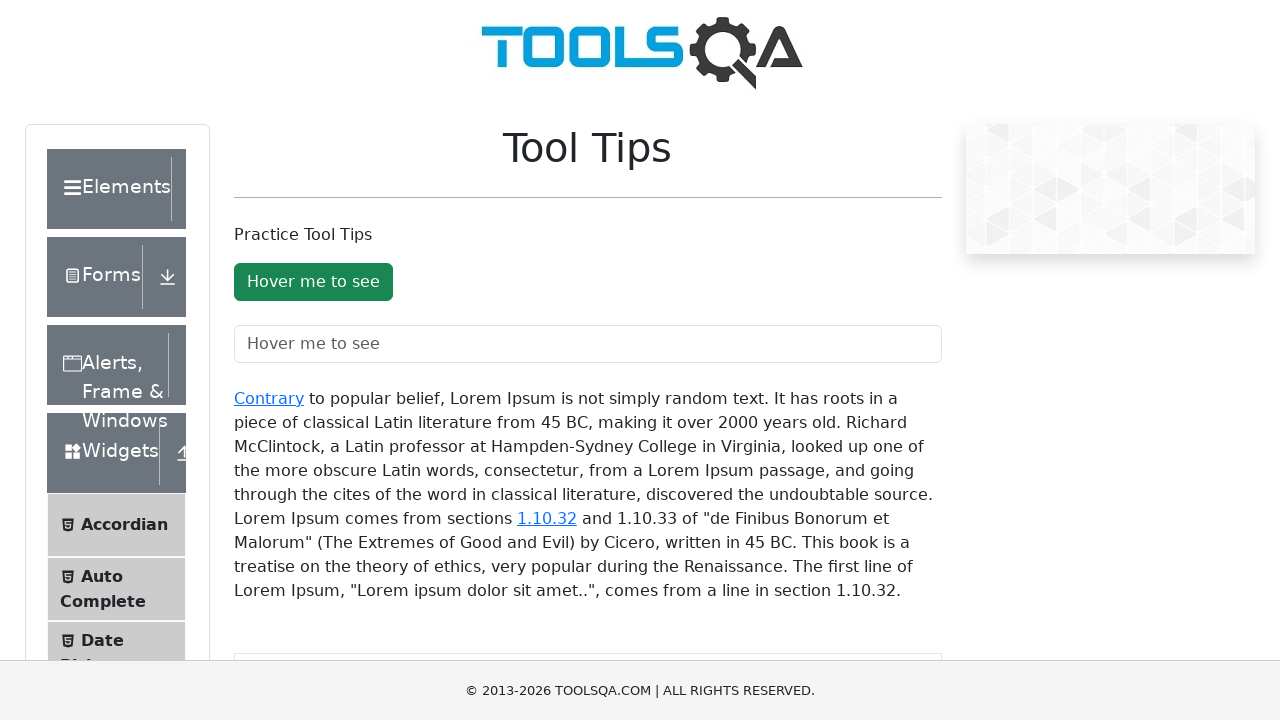

Hovered over the tooltip button to trigger tooltip at (313, 282) on #toolTipButton
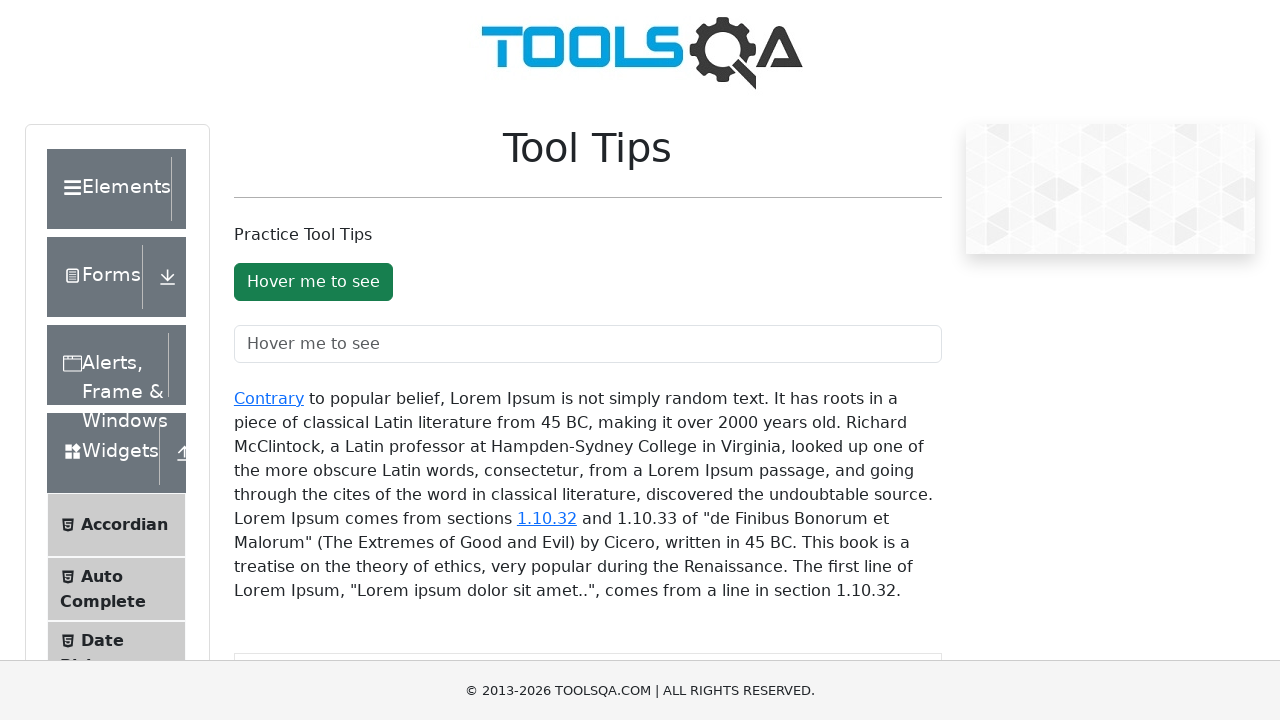

Verified tooltip text 'You hovered over the Button' appeared correctly
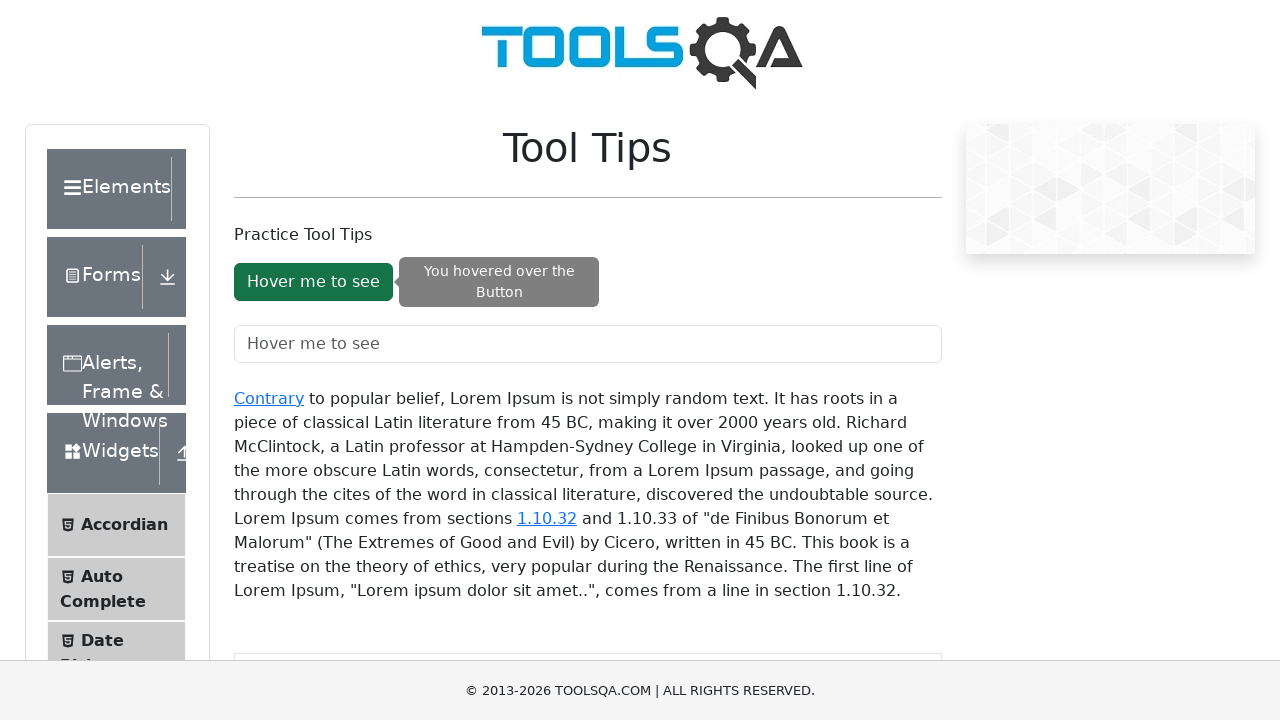

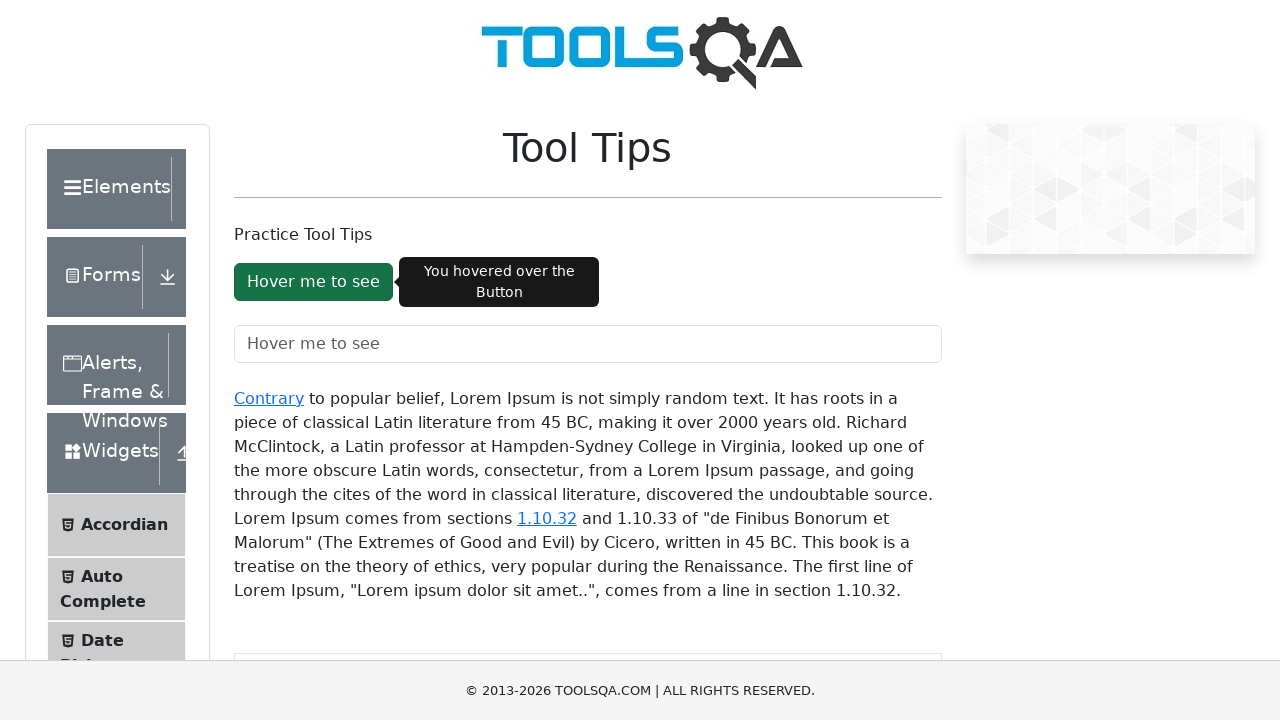